Tests navigation to the Customers list page by clicking the Customers button and verifying the table headers are visible

Starting URL: https://www.globalsqa.com/angularJs-protractor/BankingProject/#/manager

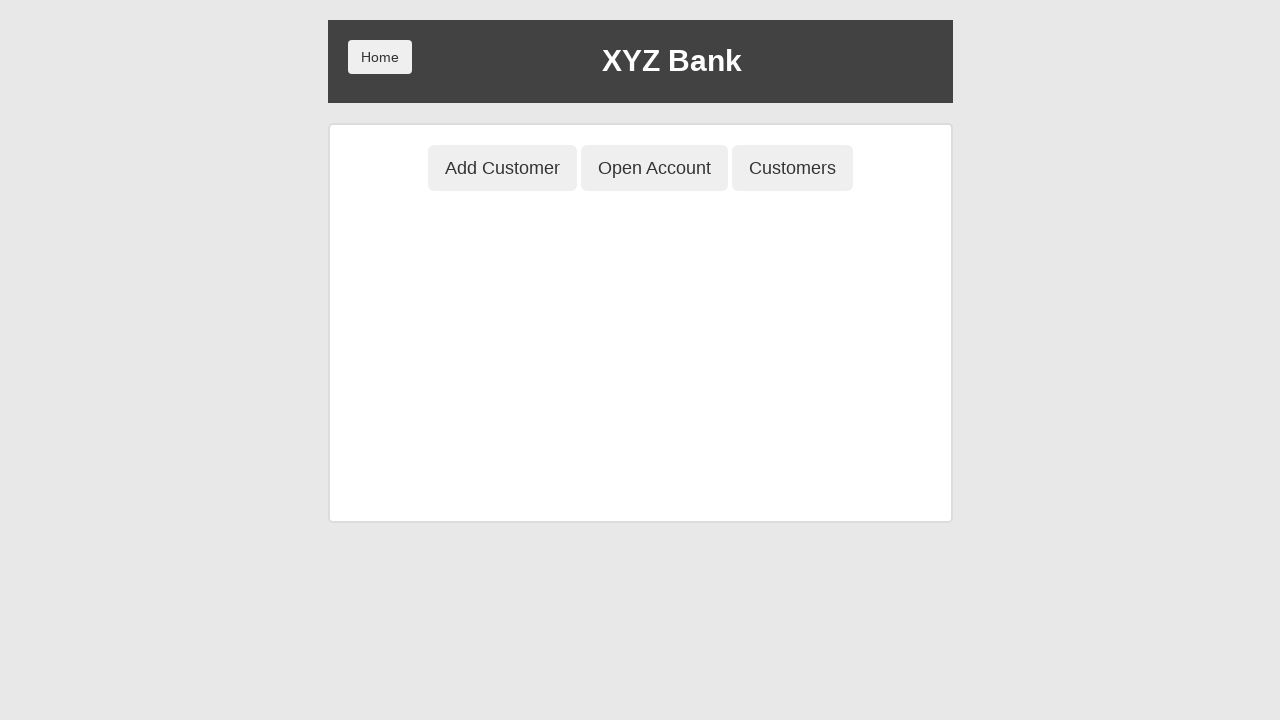

Clicked the Customers button to navigate to the Customers list page at (792, 168) on button:has-text('Customers')
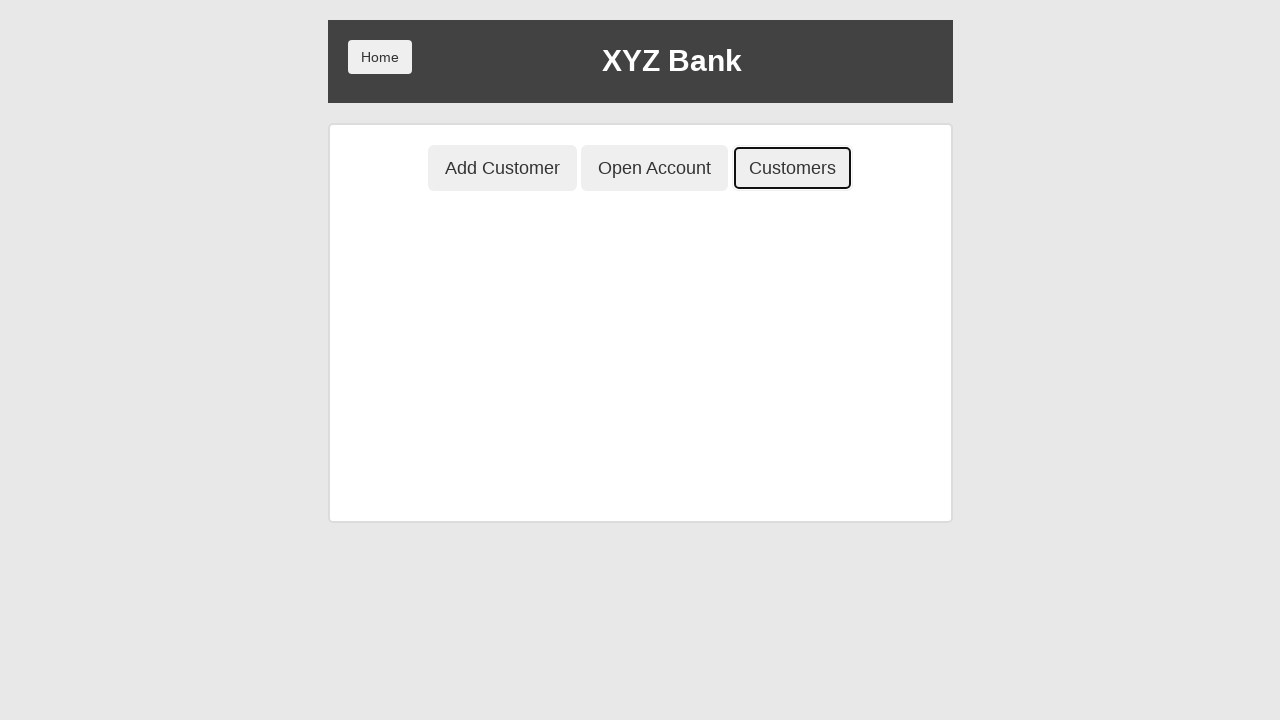

Verified that the First Name table header is visible on the Customers page
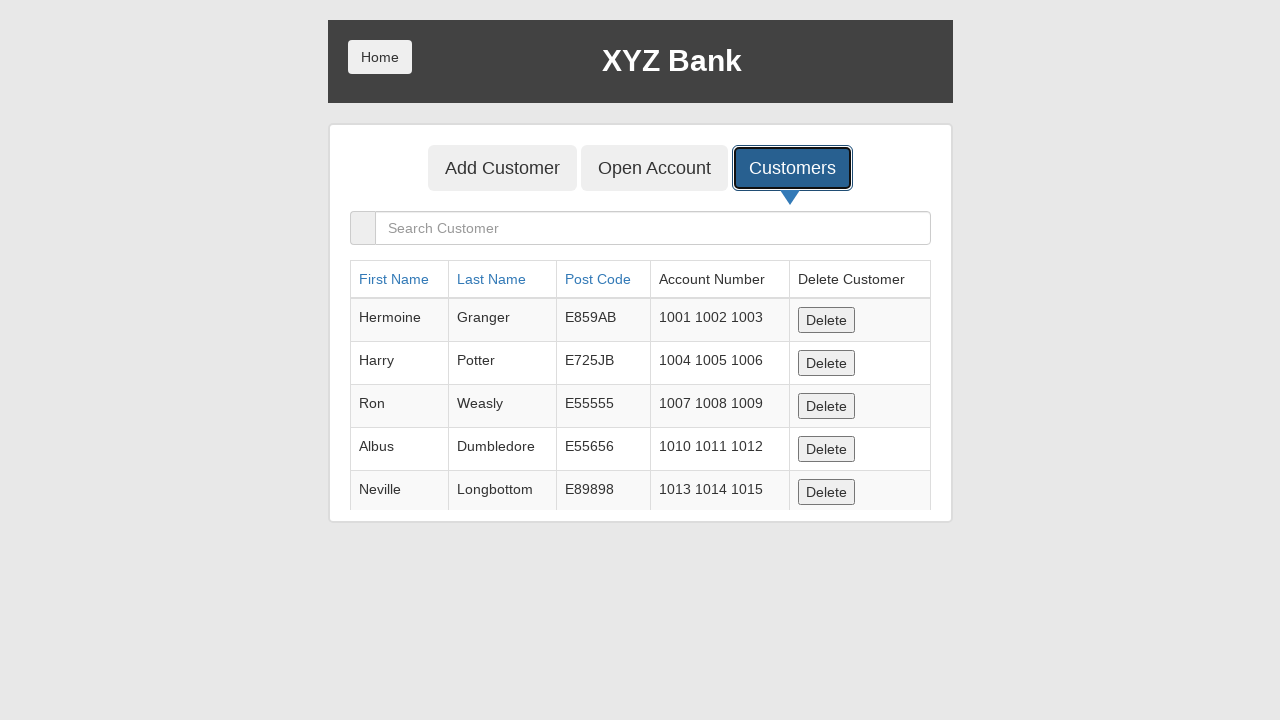

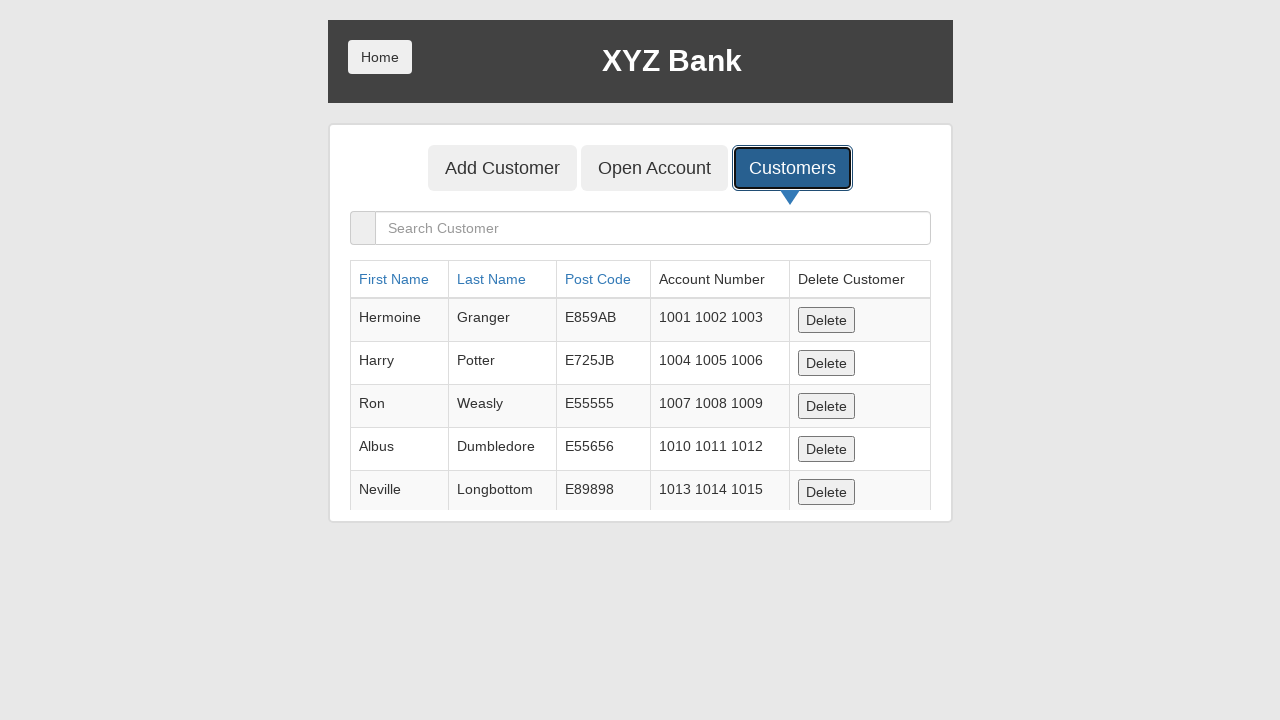